Tests an Angular e-commerce demo app by navigating to browse products, selecting Selenium product, adding it to cart, and verifying the confirmation message.

Starting URL: https://rahulshettyacademy.com/angularAppdemo/

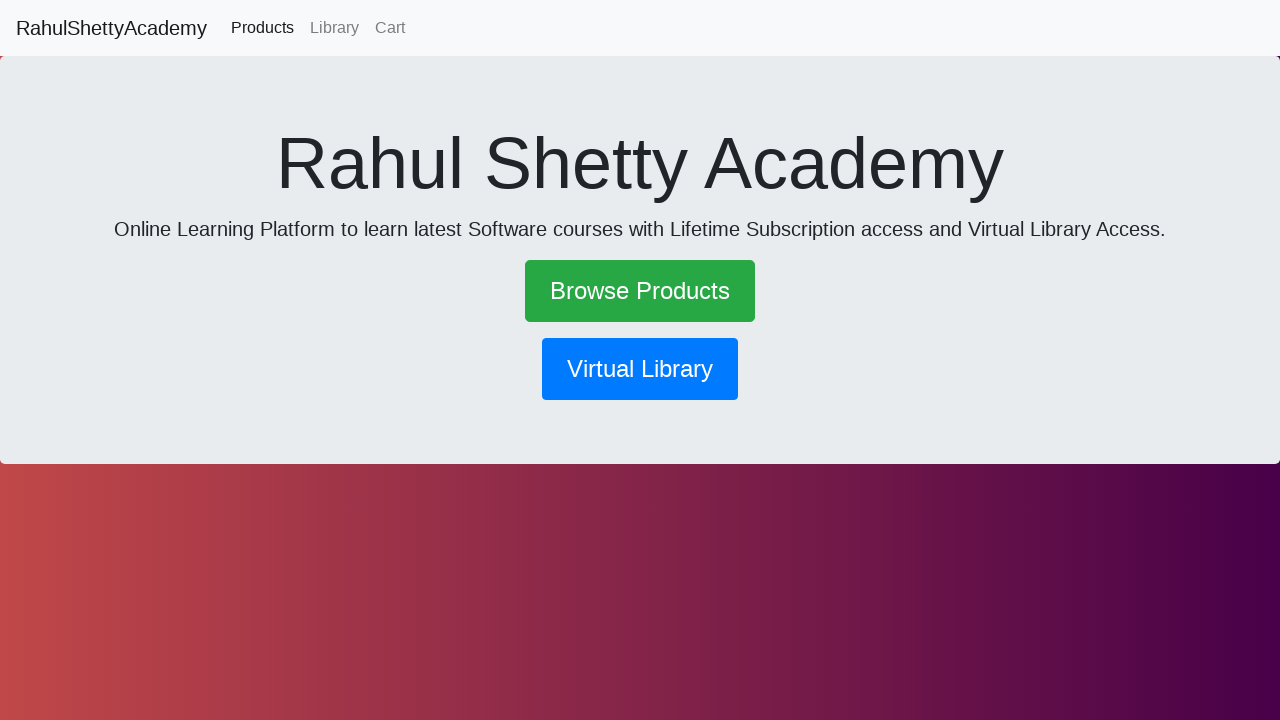

Blocked network requests for JPG images
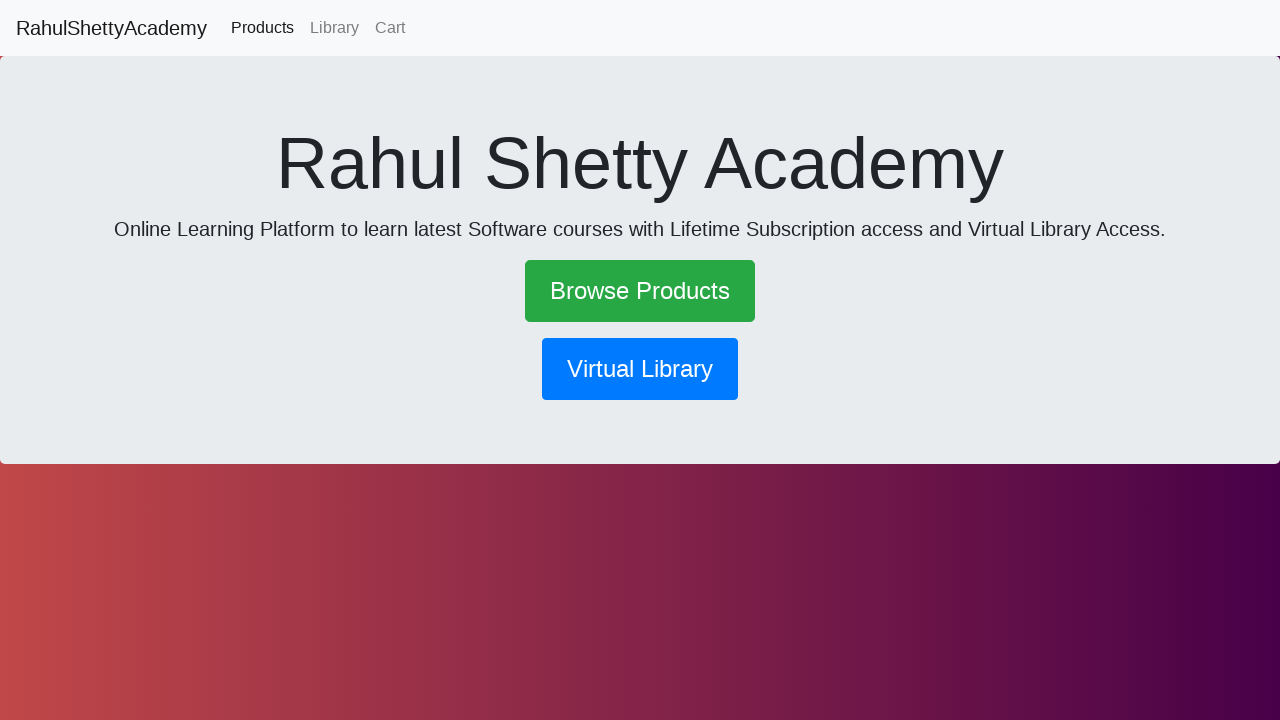

Blocked network requests for CSS files
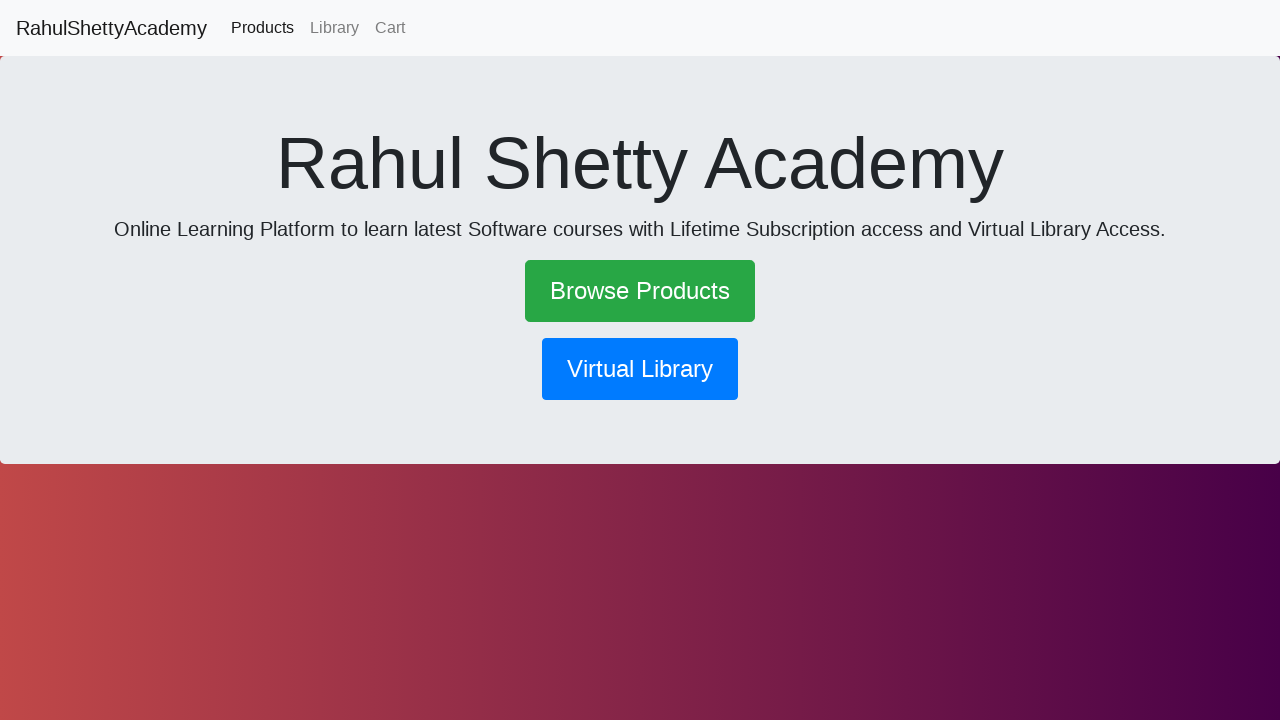

Clicked on Browse Products link at (640, 291) on text=Browse Products
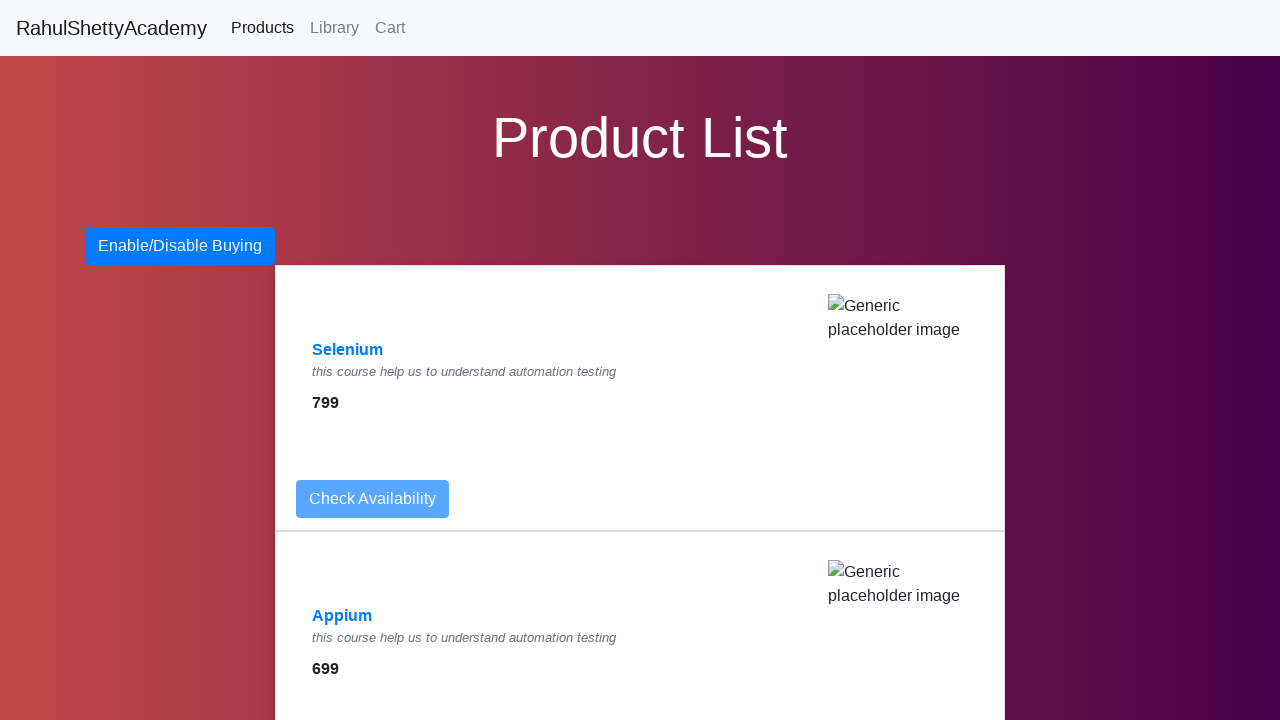

Clicked on Selenium product at (348, 350) on text=Selenium
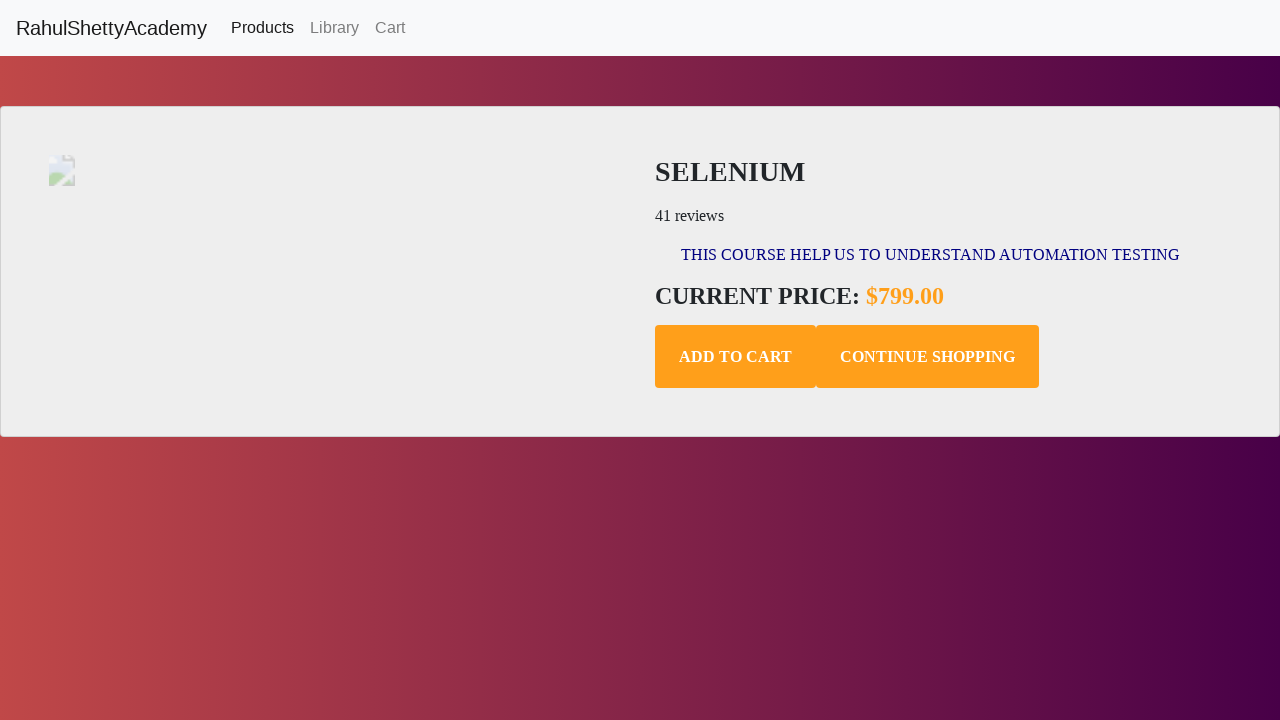

Clicked Add to Cart button at (736, 357) on .add-to-cart
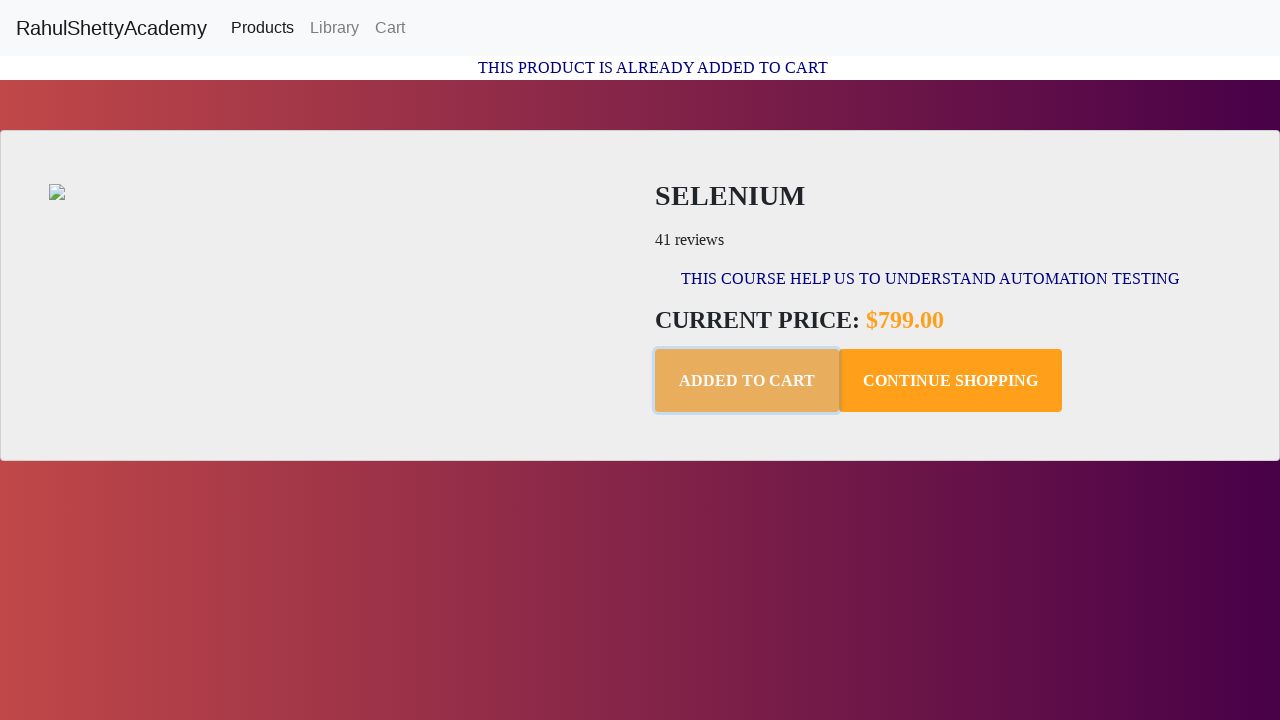

Confirmation message paragraph loaded and verified
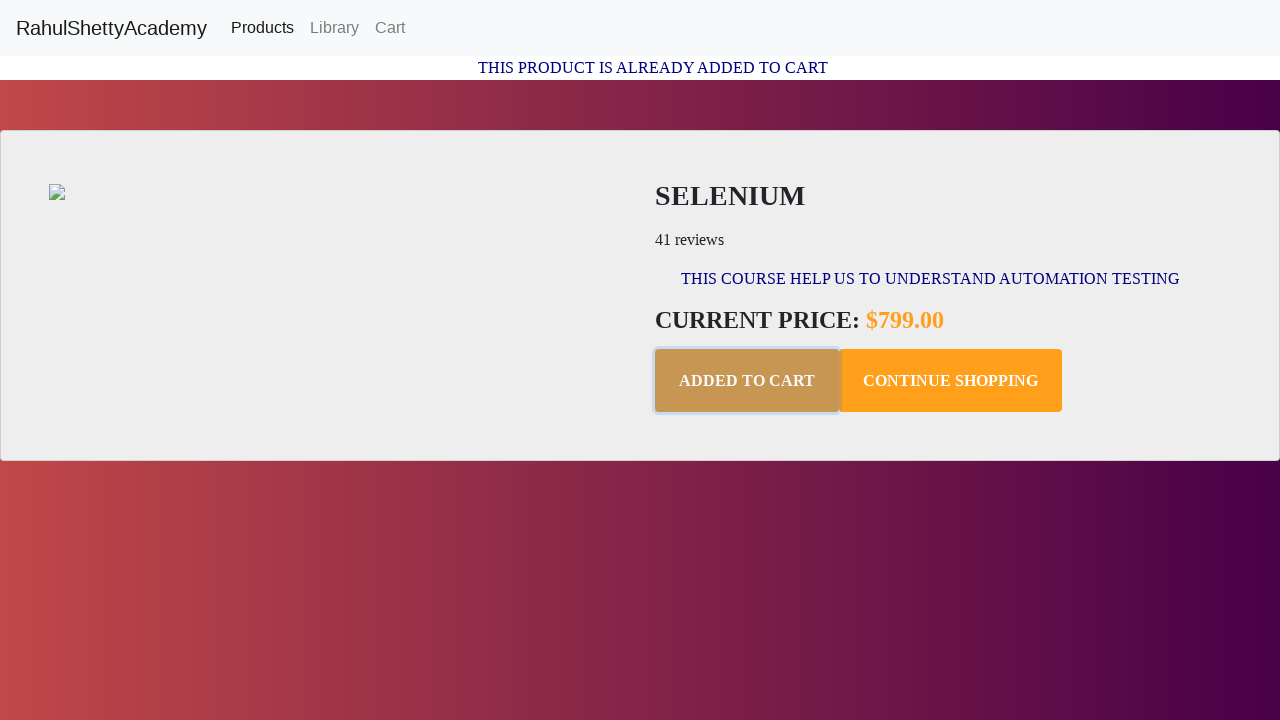

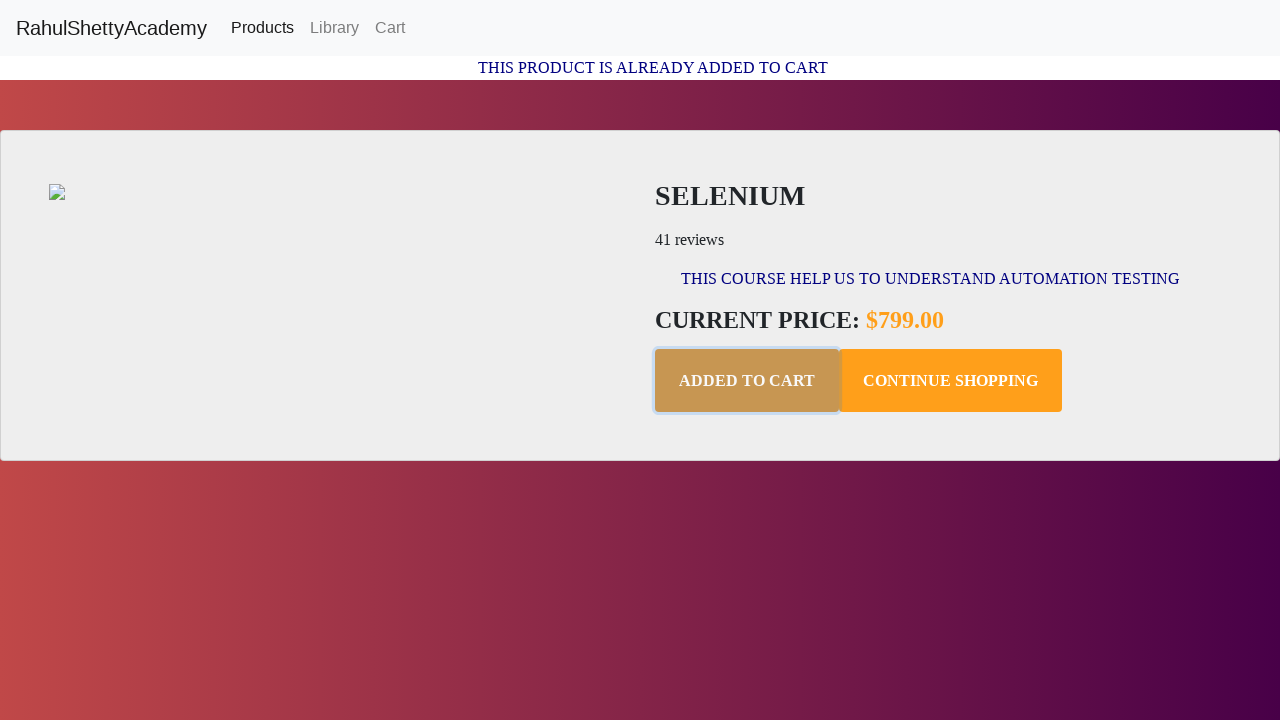